Tests the selectable list functionality by clicking each list item to select them, then clicking again to deselect them

Starting URL: https://demoqa.com/selectable

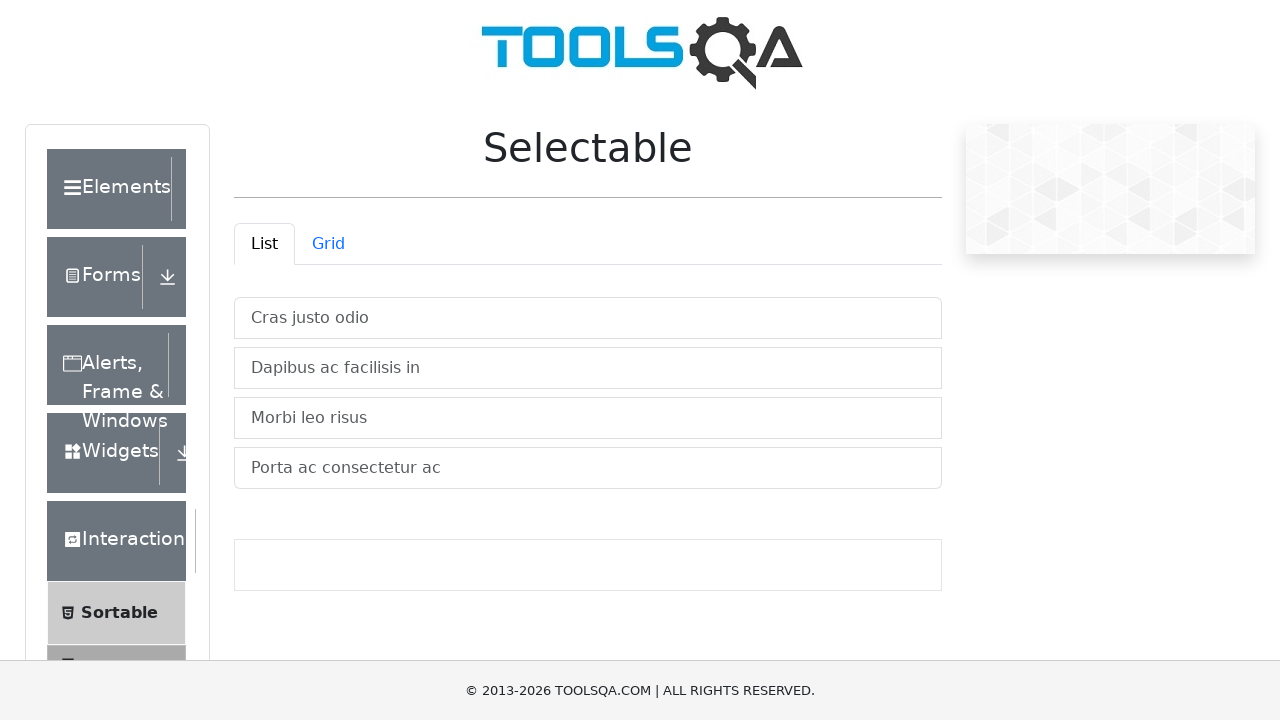

Located all list items in the vertical list container
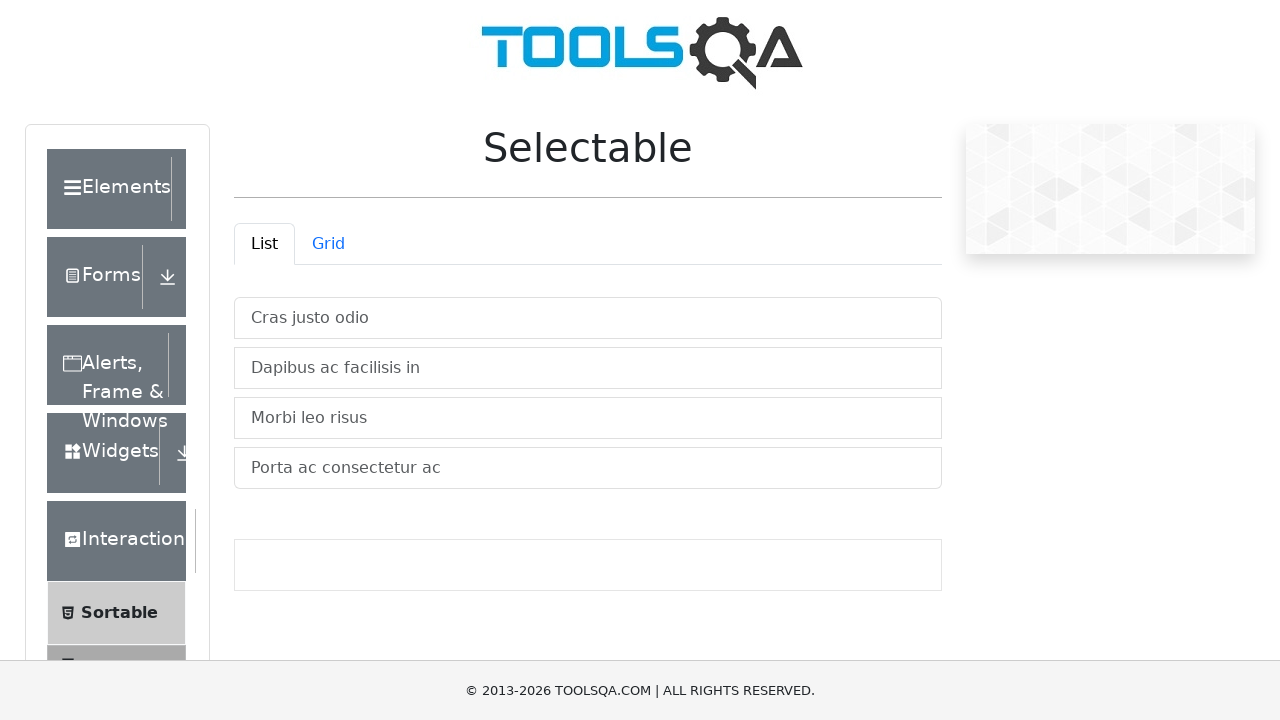

Retrieved count of list items: 4
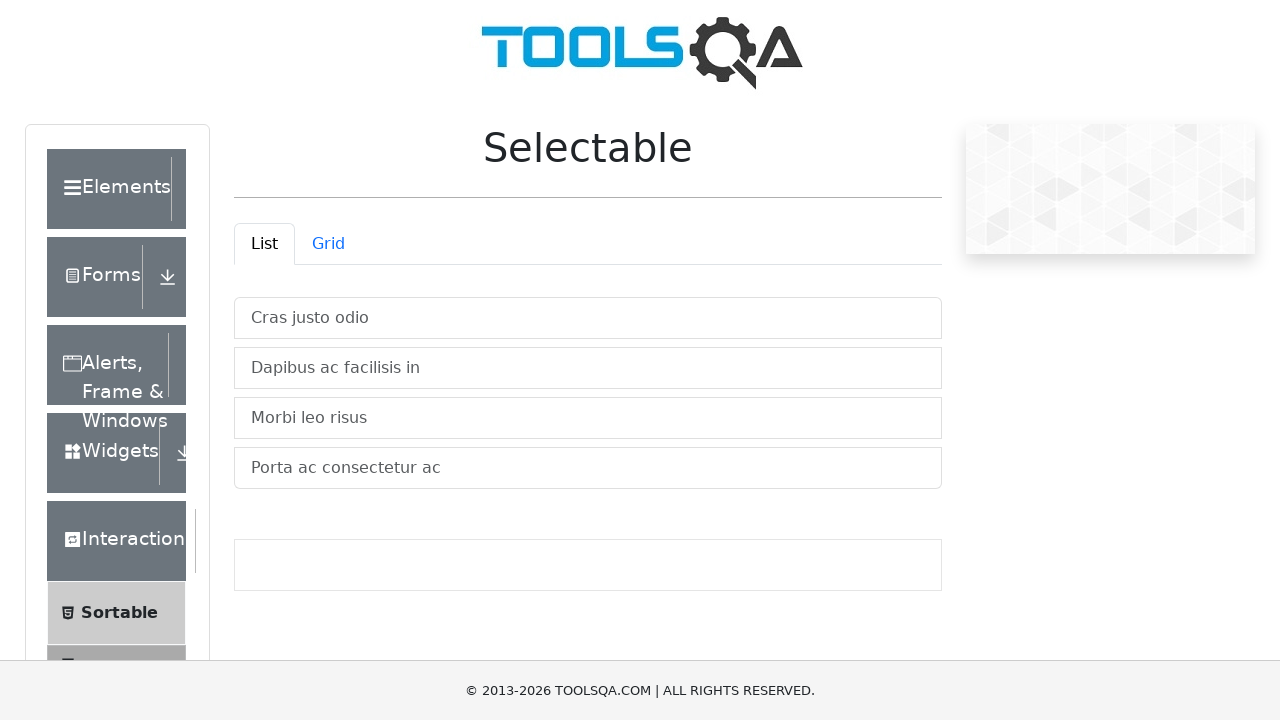

Clicked list item 1 to select it at (588, 318) on #verticalListContainer li >> nth=0
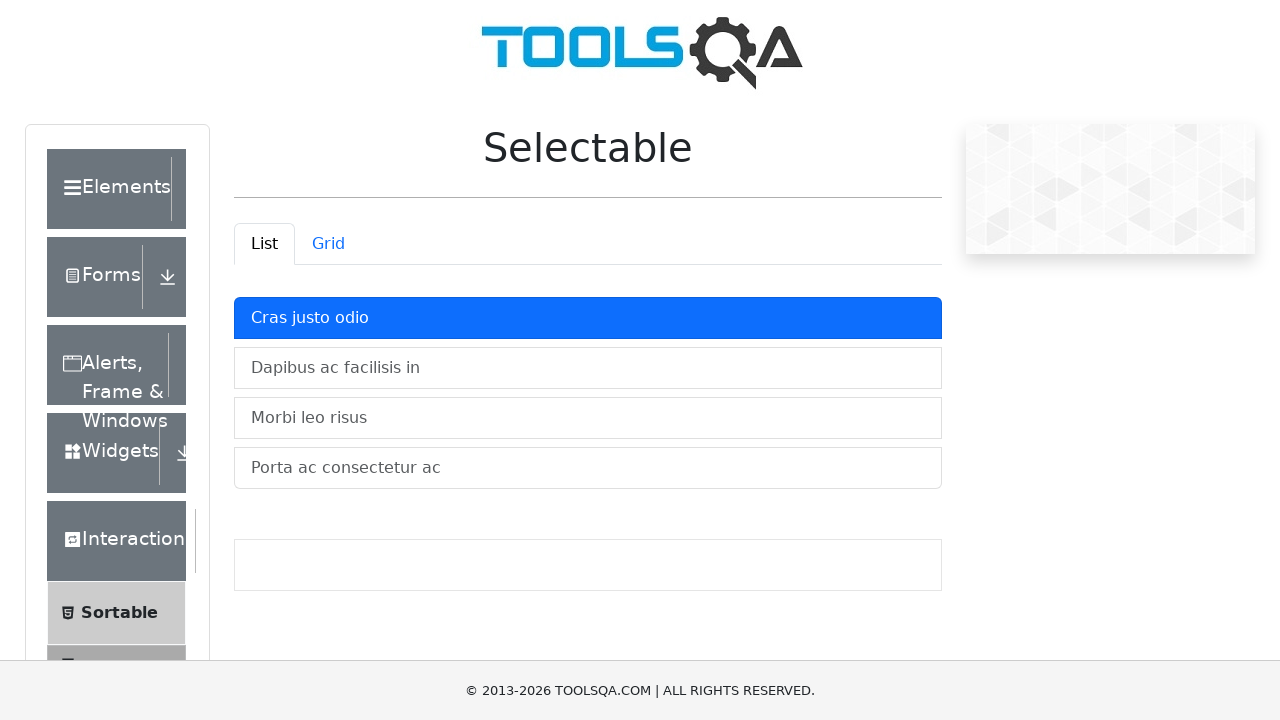

Clicked list item 2 to select it at (588, 368) on #verticalListContainer li >> nth=1
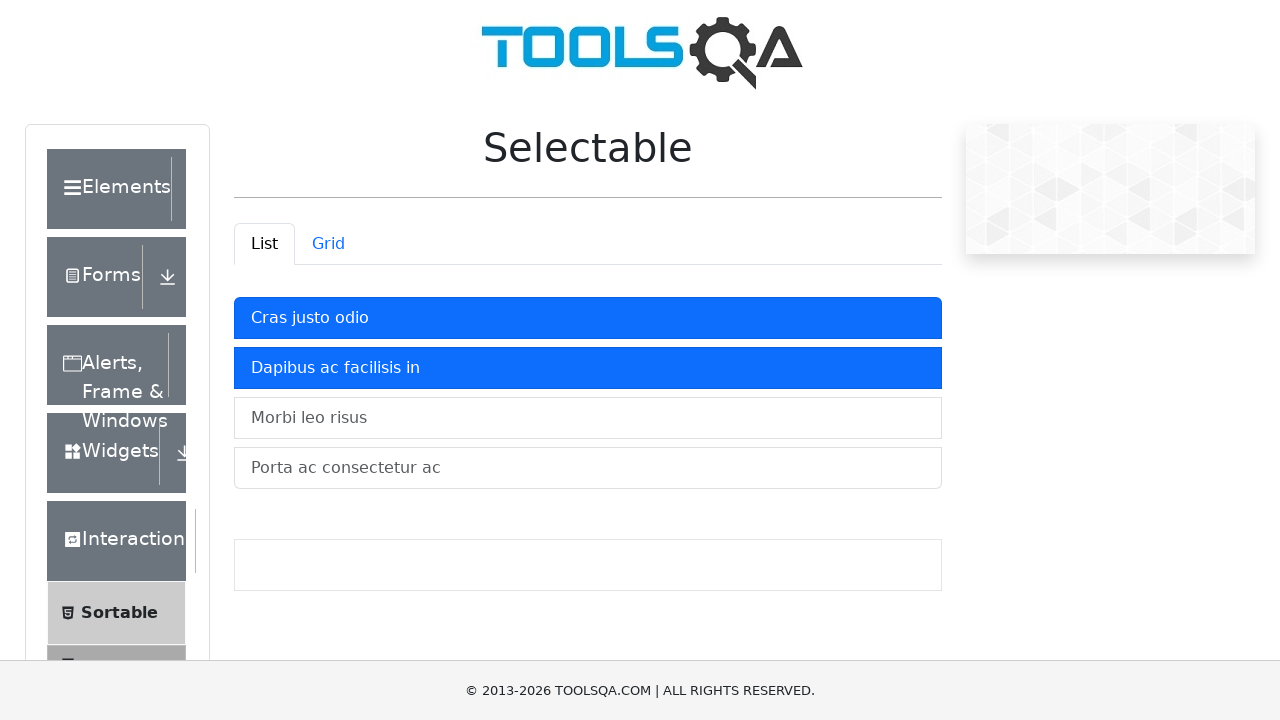

Clicked list item 3 to select it at (588, 418) on #verticalListContainer li >> nth=2
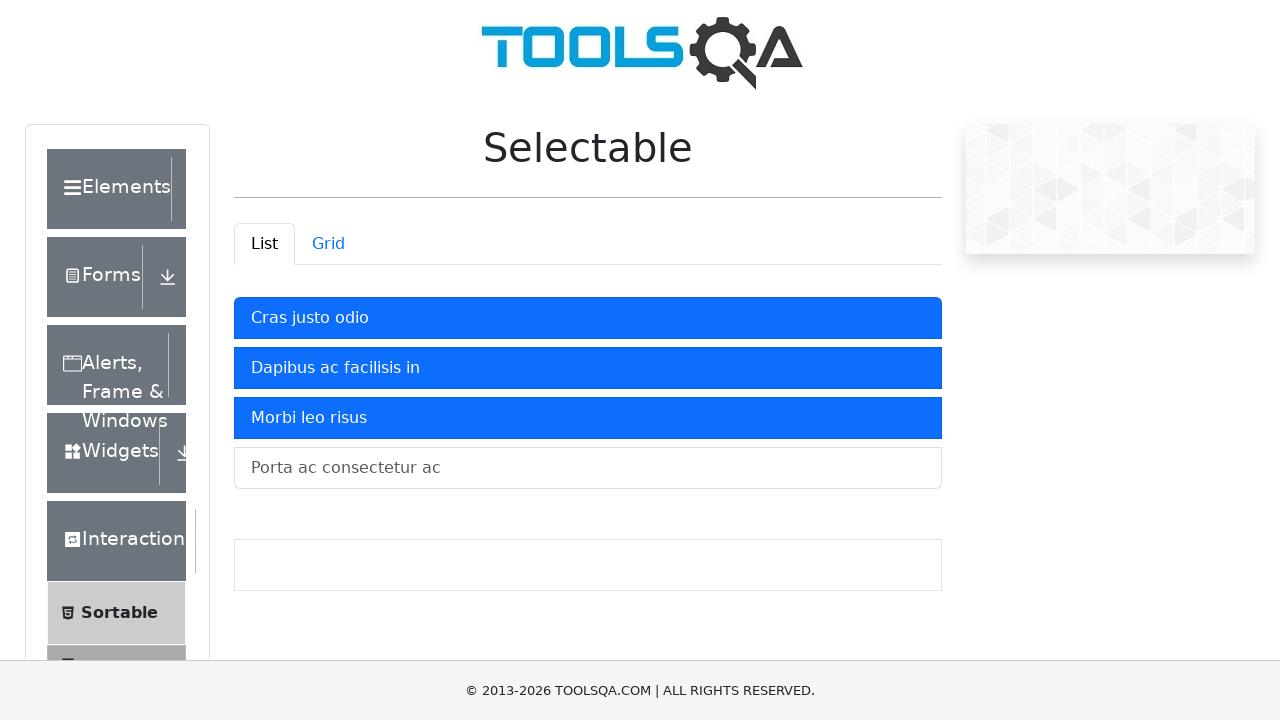

Clicked list item 4 to select it at (588, 468) on #verticalListContainer li >> nth=3
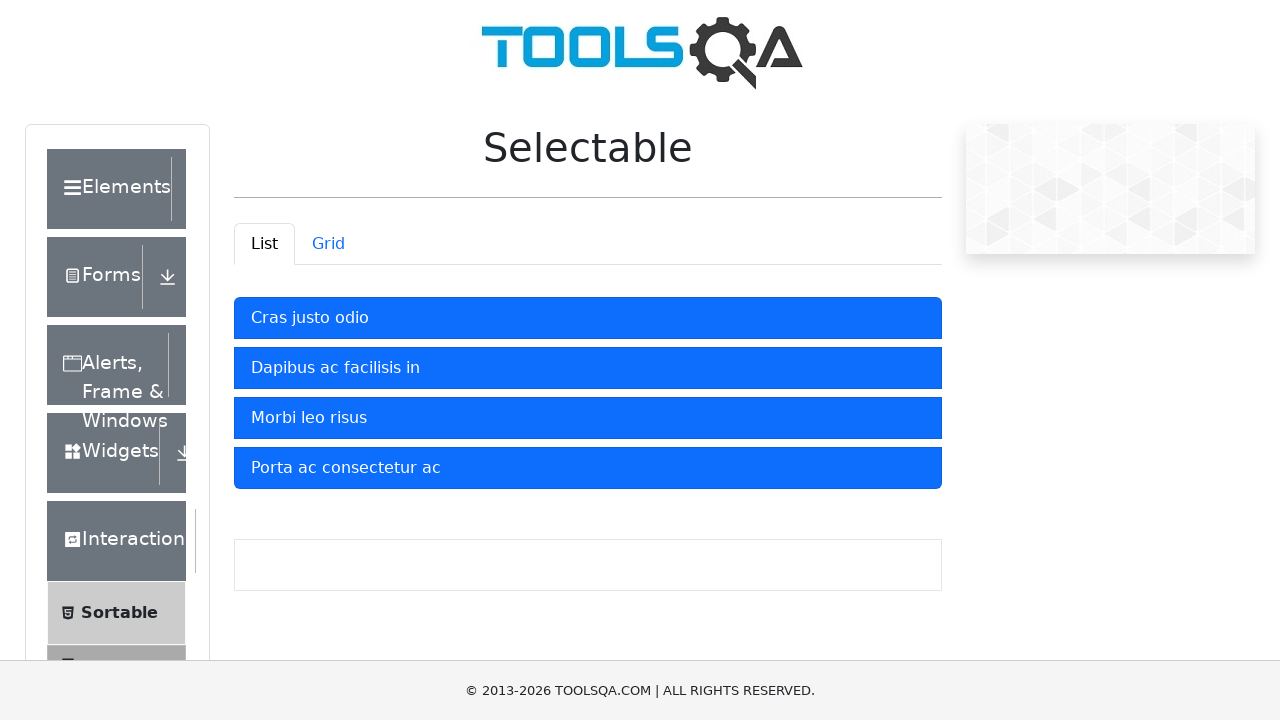

Clicked list item 1 to deselect it at (588, 318) on #verticalListContainer li >> nth=0
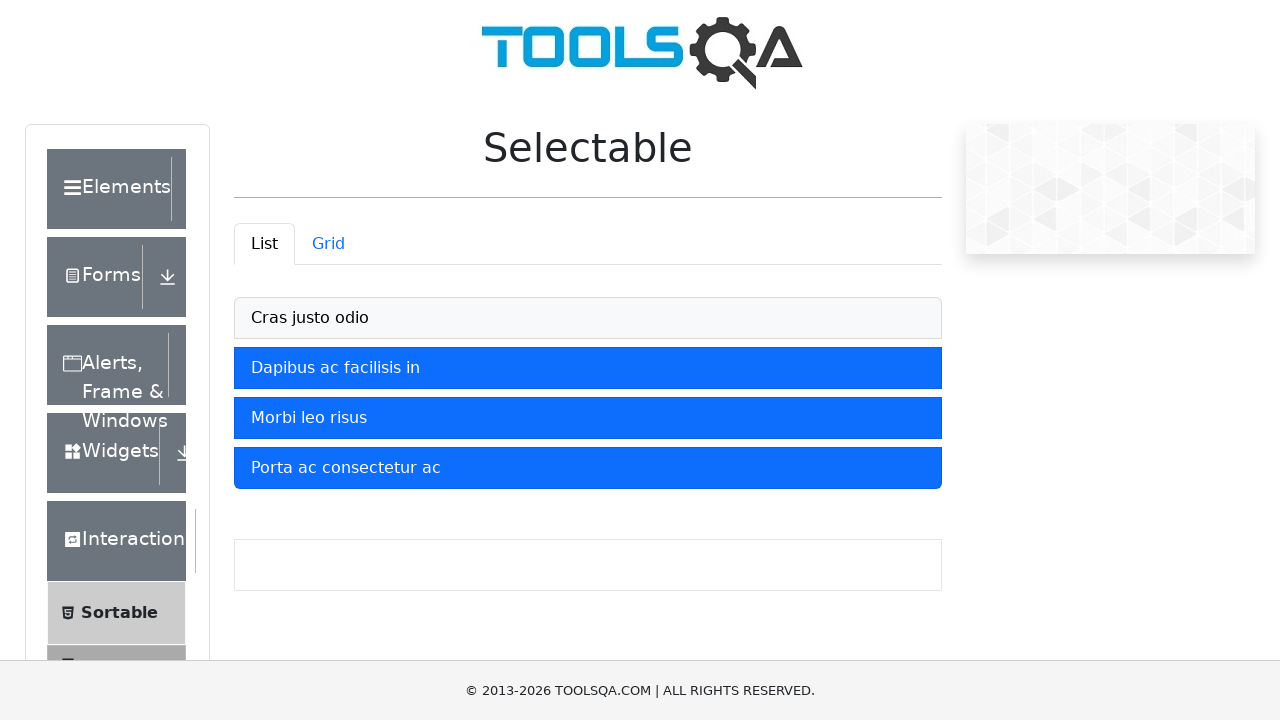

Clicked list item 2 to deselect it at (588, 368) on #verticalListContainer li >> nth=1
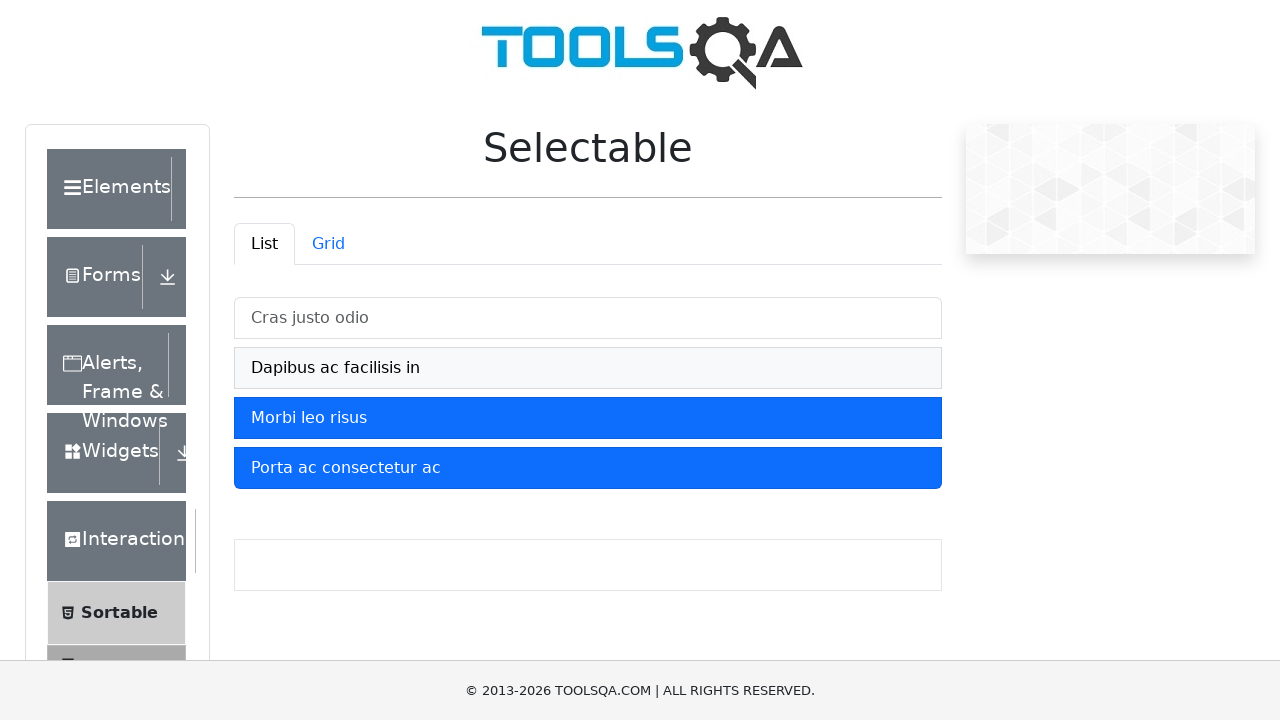

Clicked list item 3 to deselect it at (588, 418) on #verticalListContainer li >> nth=2
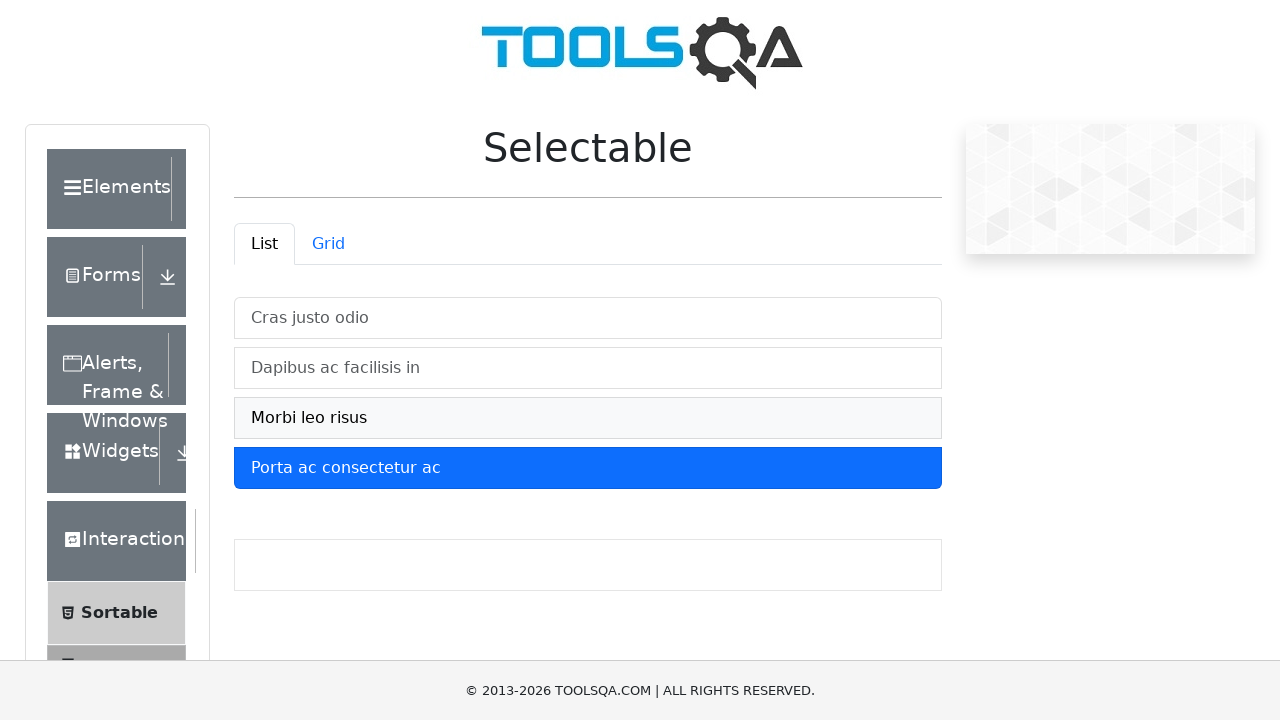

Clicked list item 4 to deselect it at (588, 468) on #verticalListContainer li >> nth=3
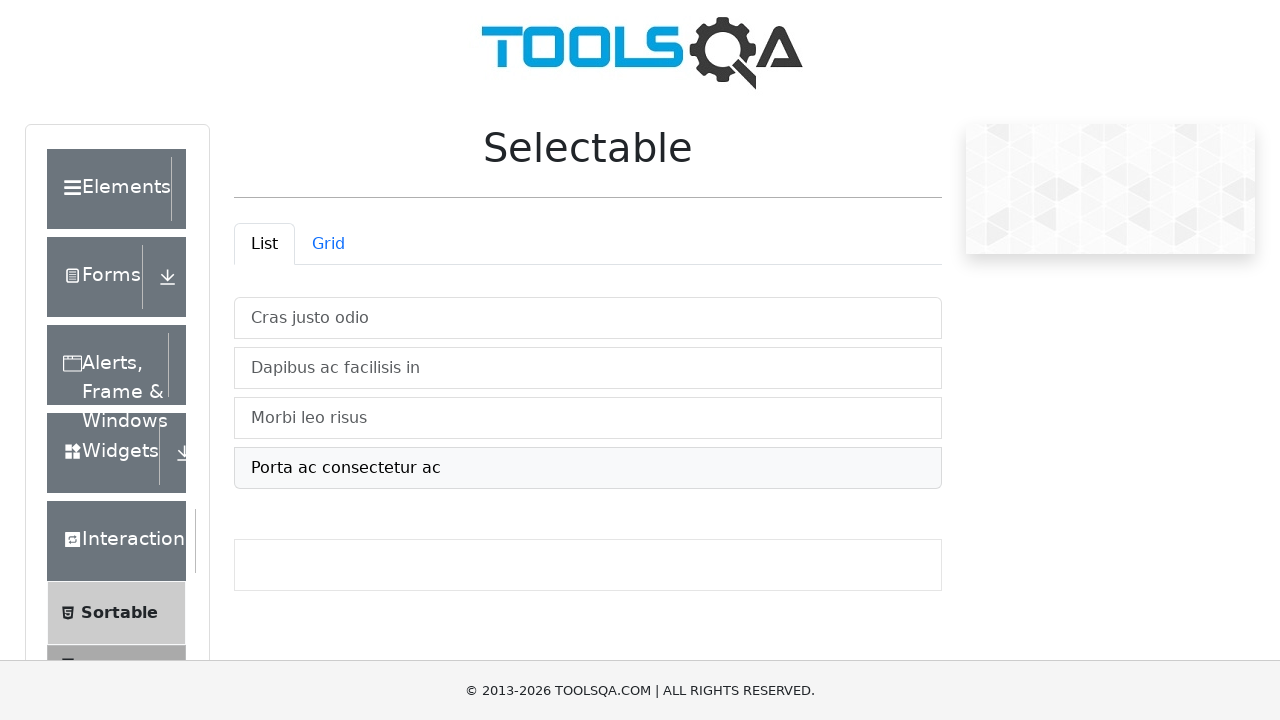

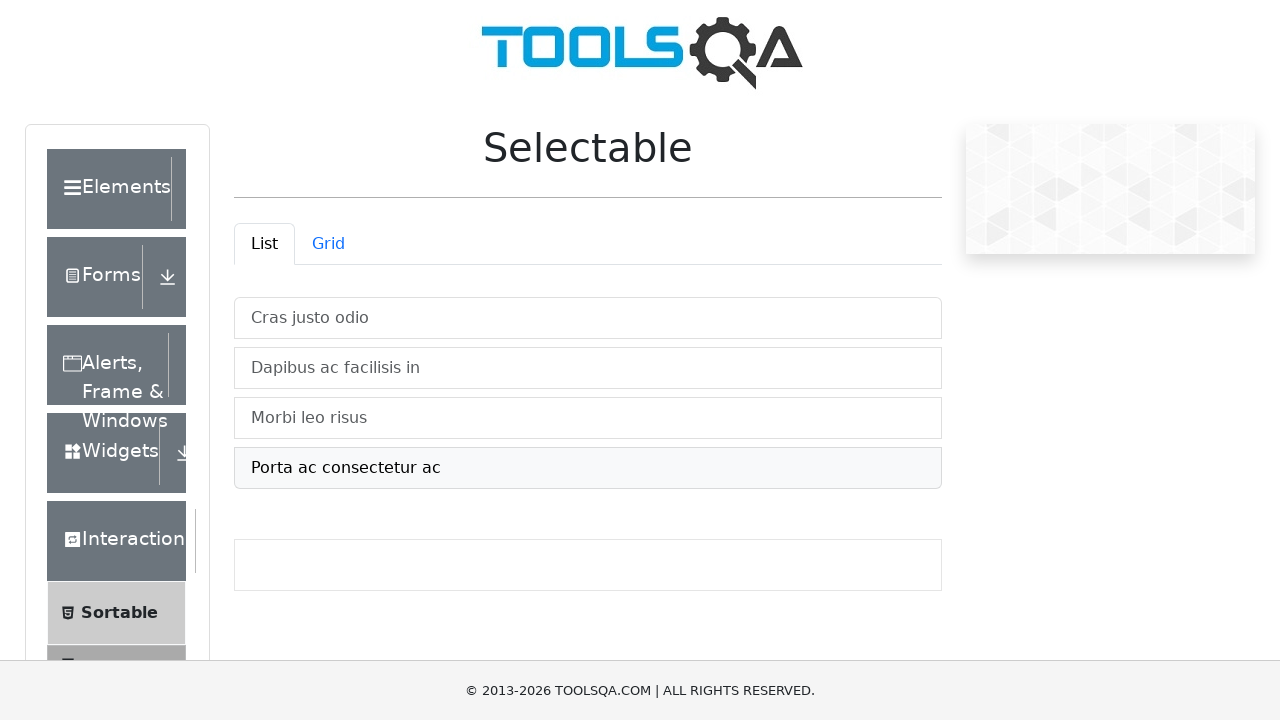